Tests DataTables functionality by locating a specific row entry, extracting age and email information, and performing hover actions on table cells

Starting URL: https://datatables.net/examples/basic_init/scroll_x

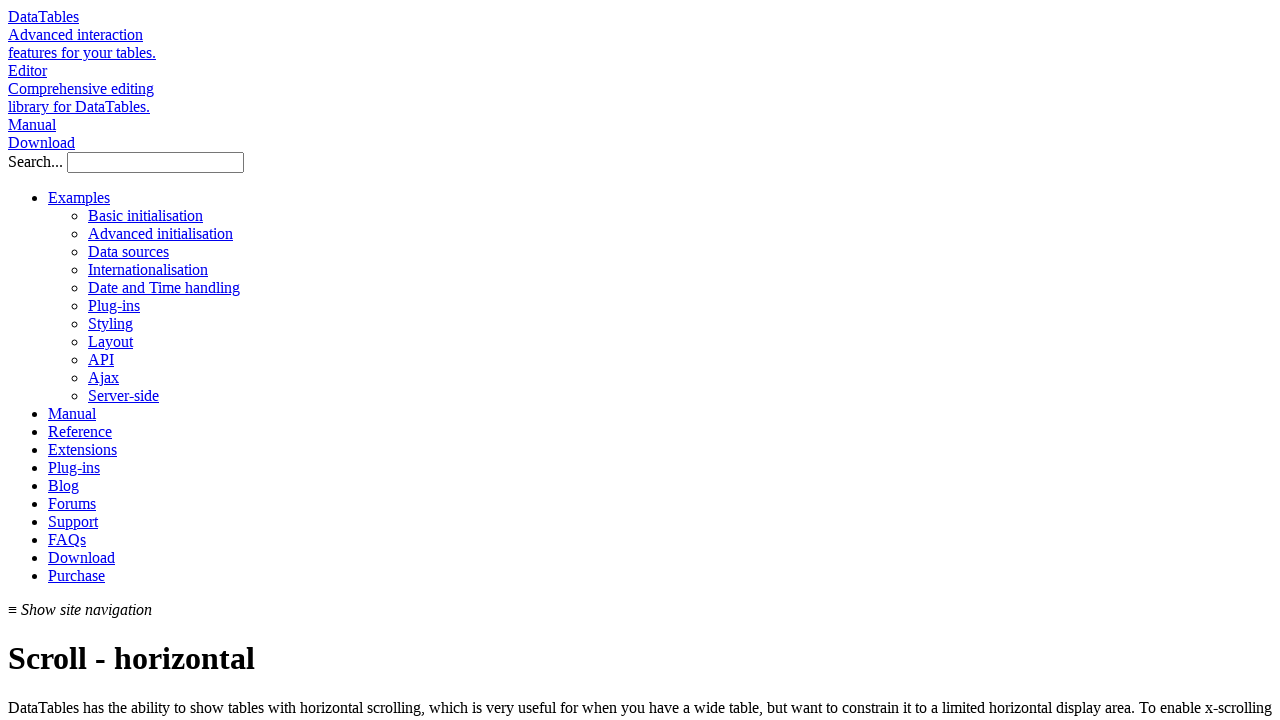

Waited for Caesar row to load in DataTable
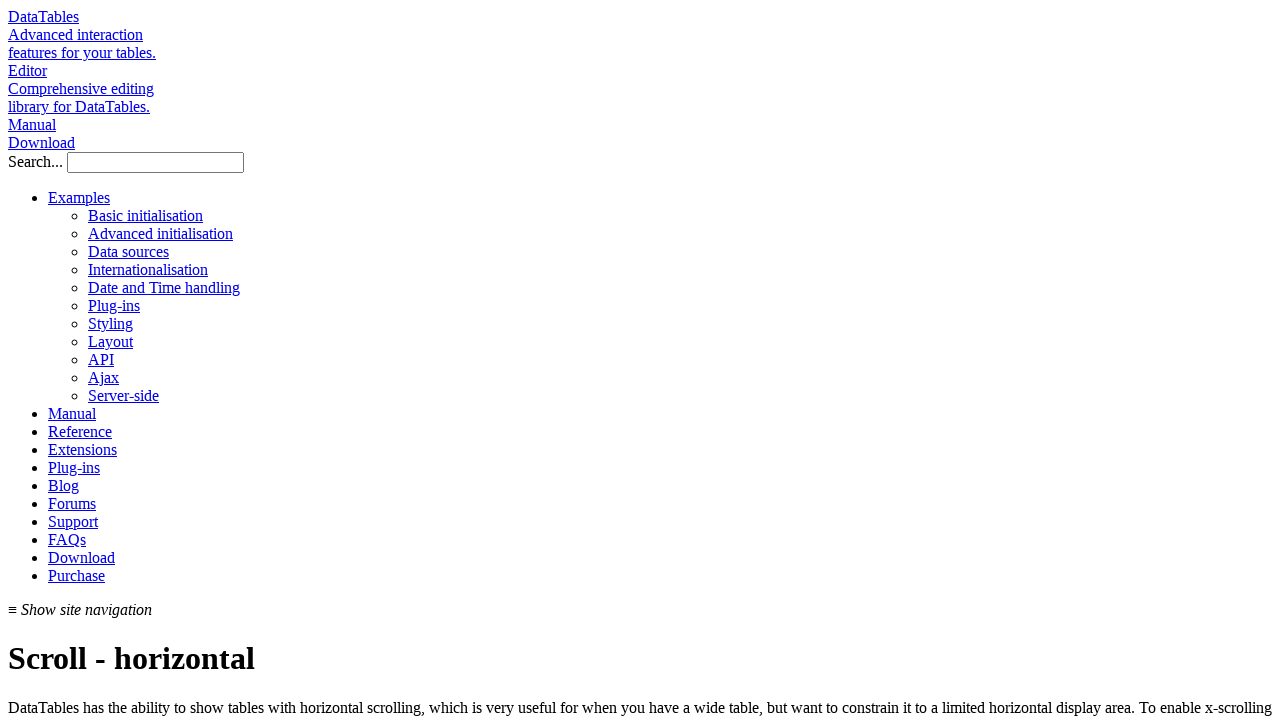

Located Caesar name element in table
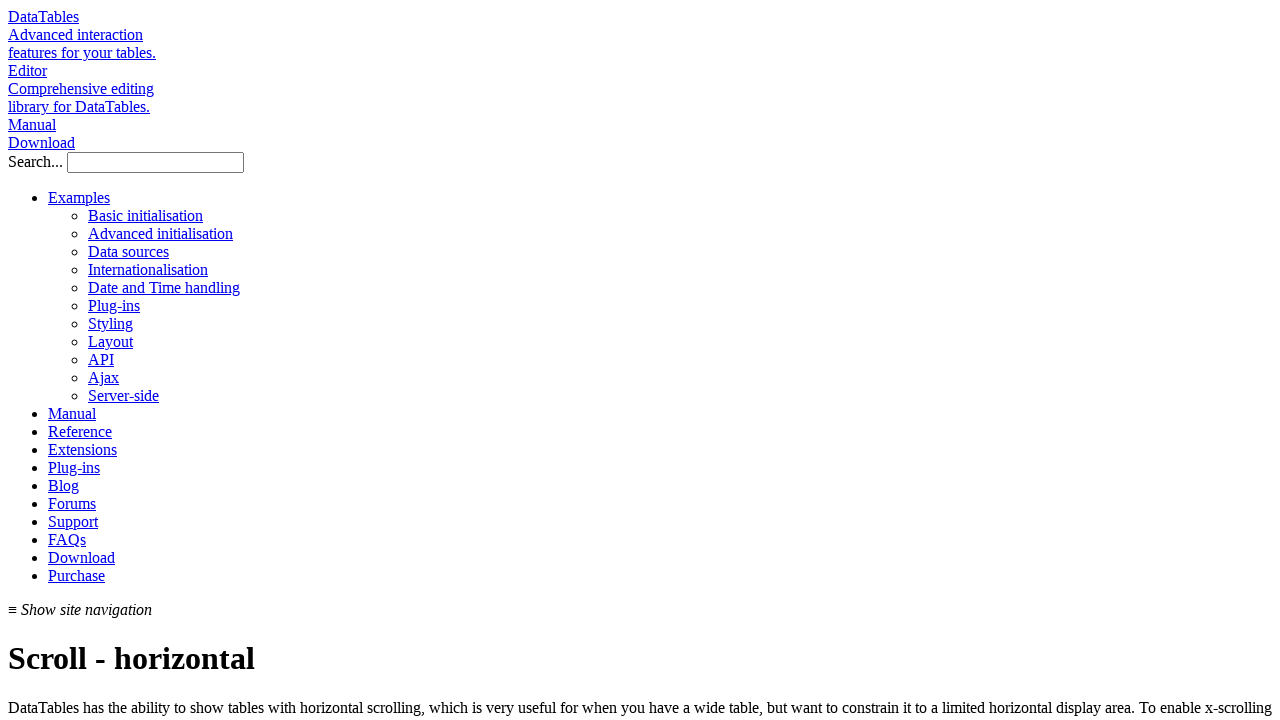

Located age element (5th sibling) for Caesar row
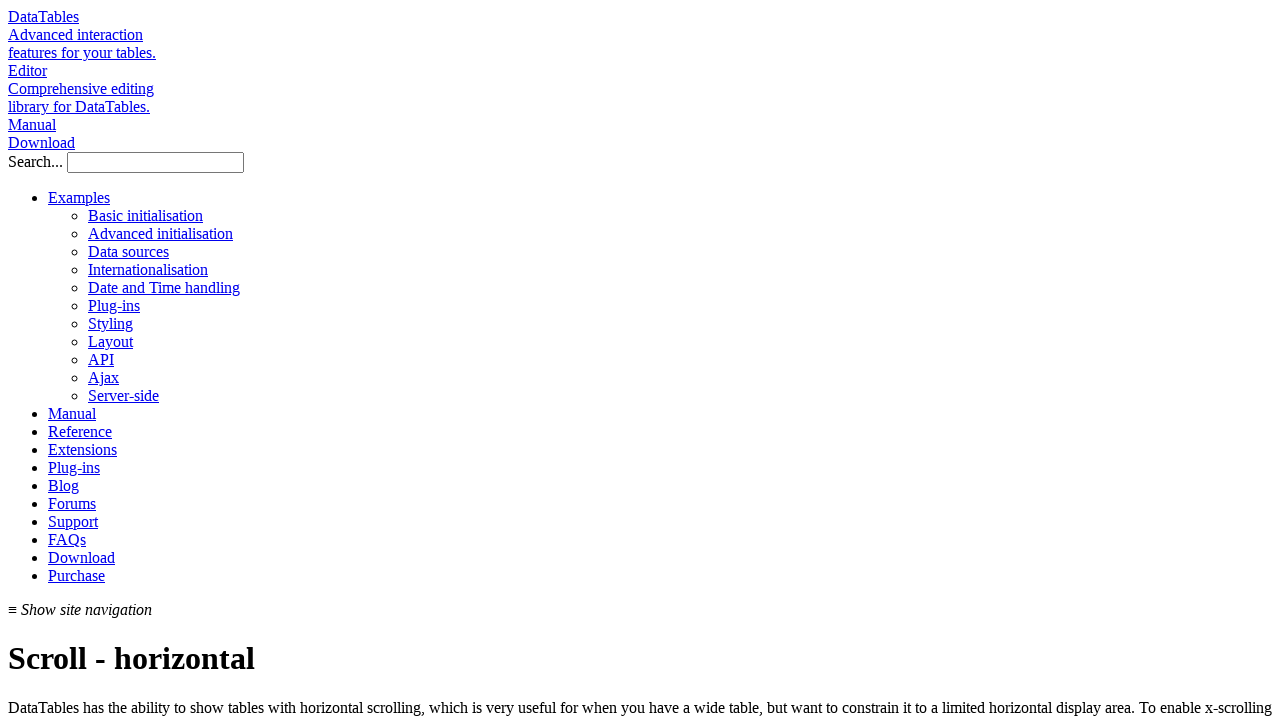

Extracted and printed age value: 21
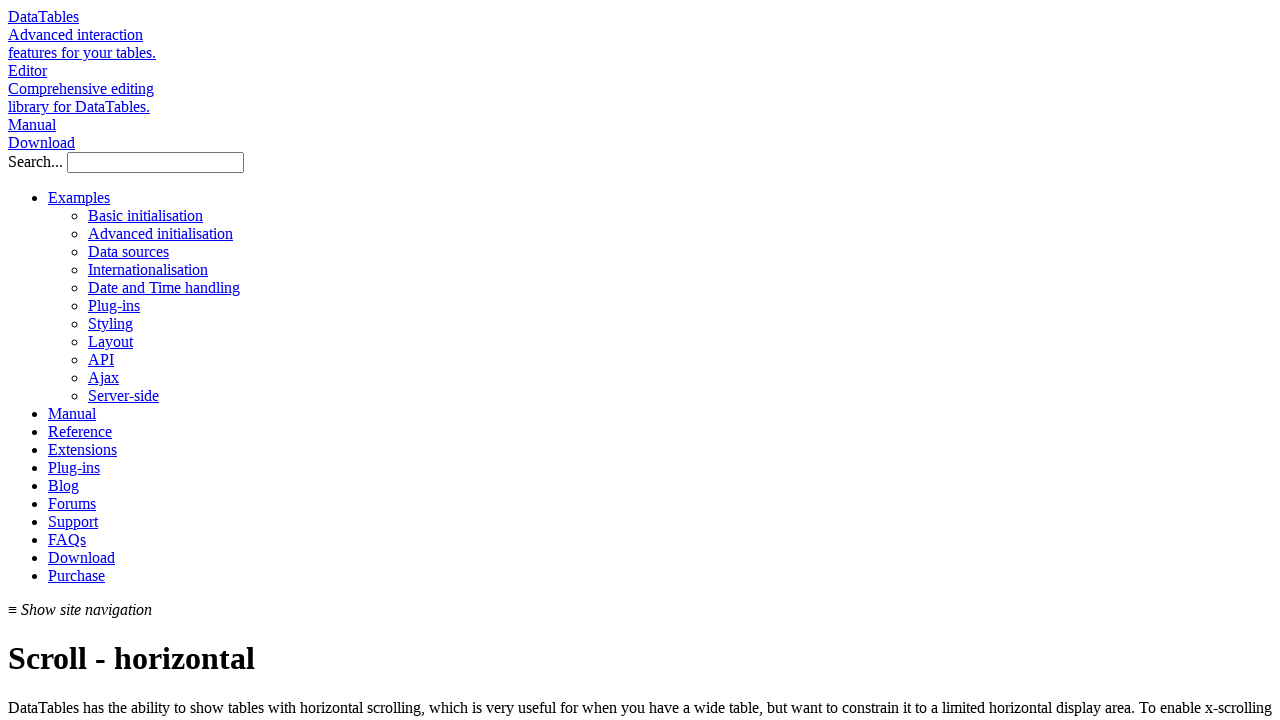

Located email element (9th sibling) for Caesar row
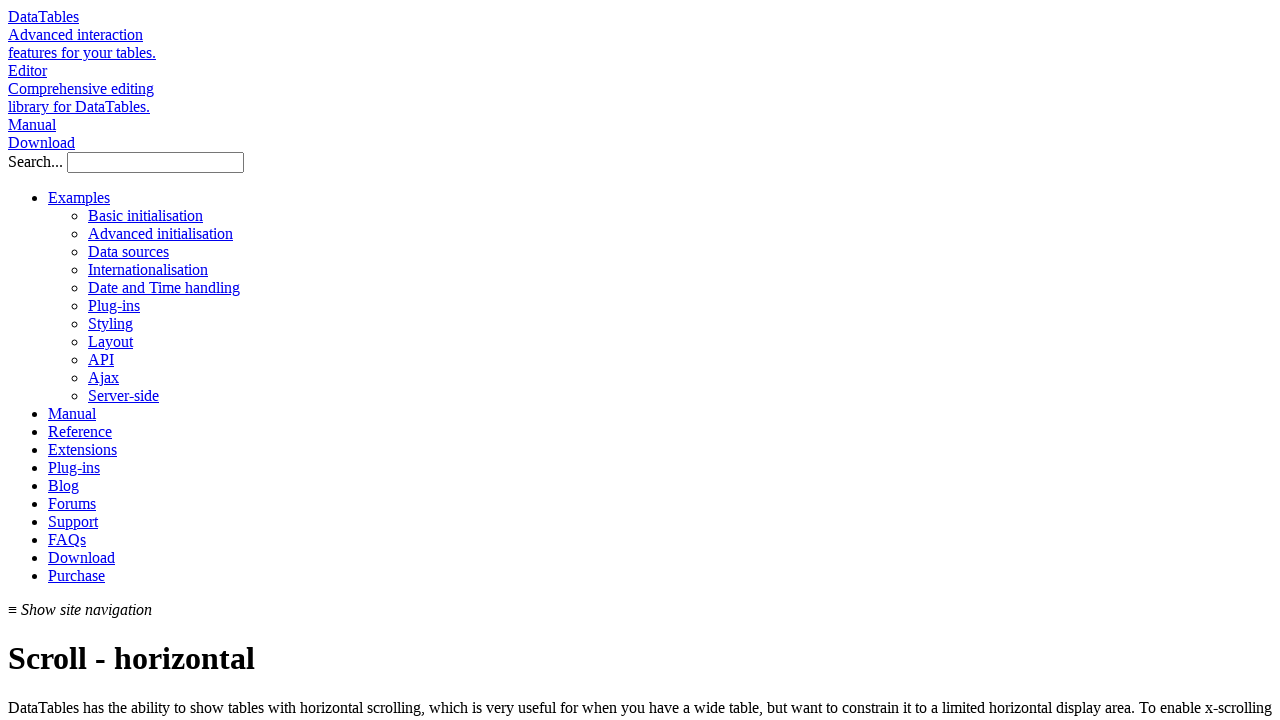

Hovered over email table cell at (780, 361) on xpath=//td[starts-with(text(),'Caesar')]//following-sibling::td[8] >> nth=0
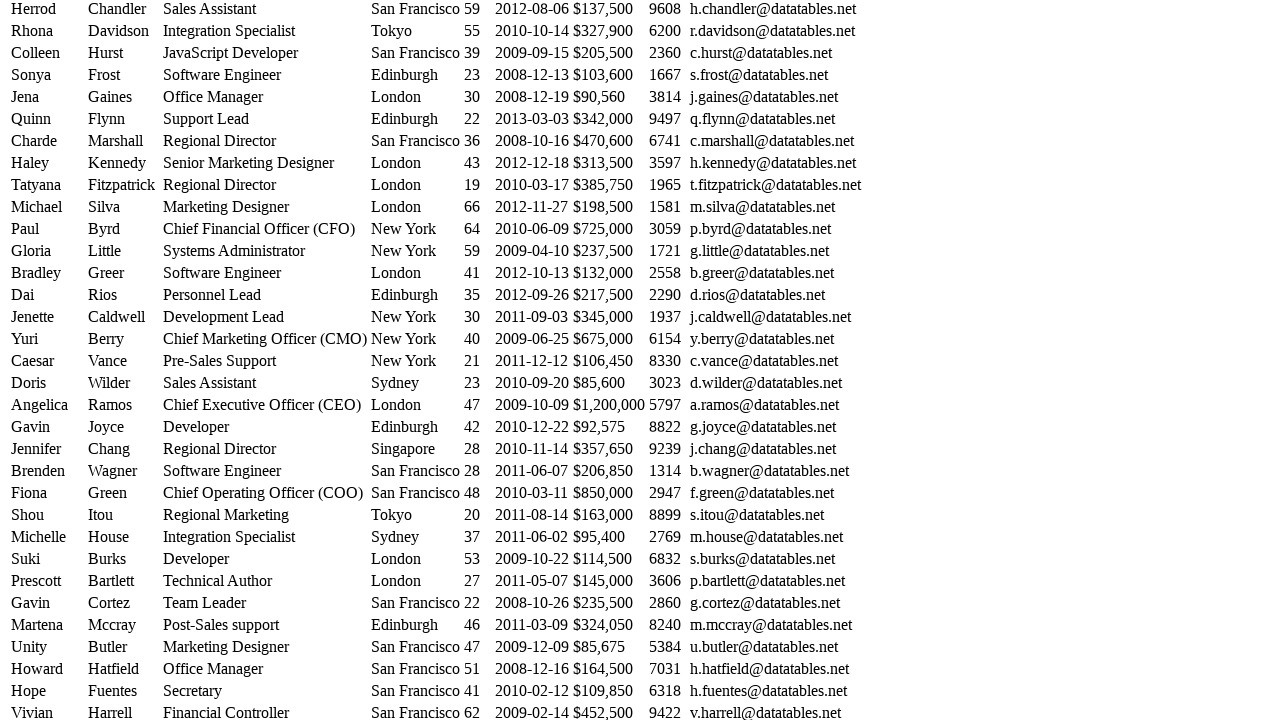

Extracted and printed email value: c.vance@datatables.net
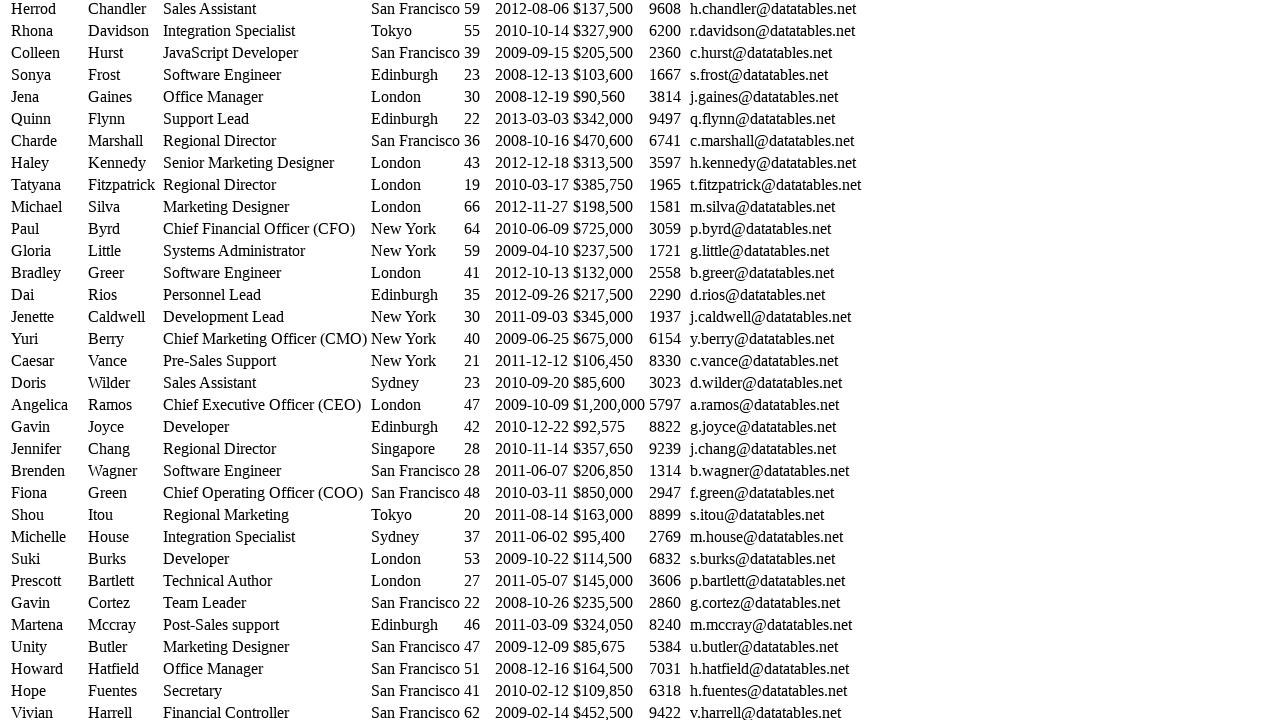

Printed current URL: https://datatables.net/examples/basic_init/scroll_x
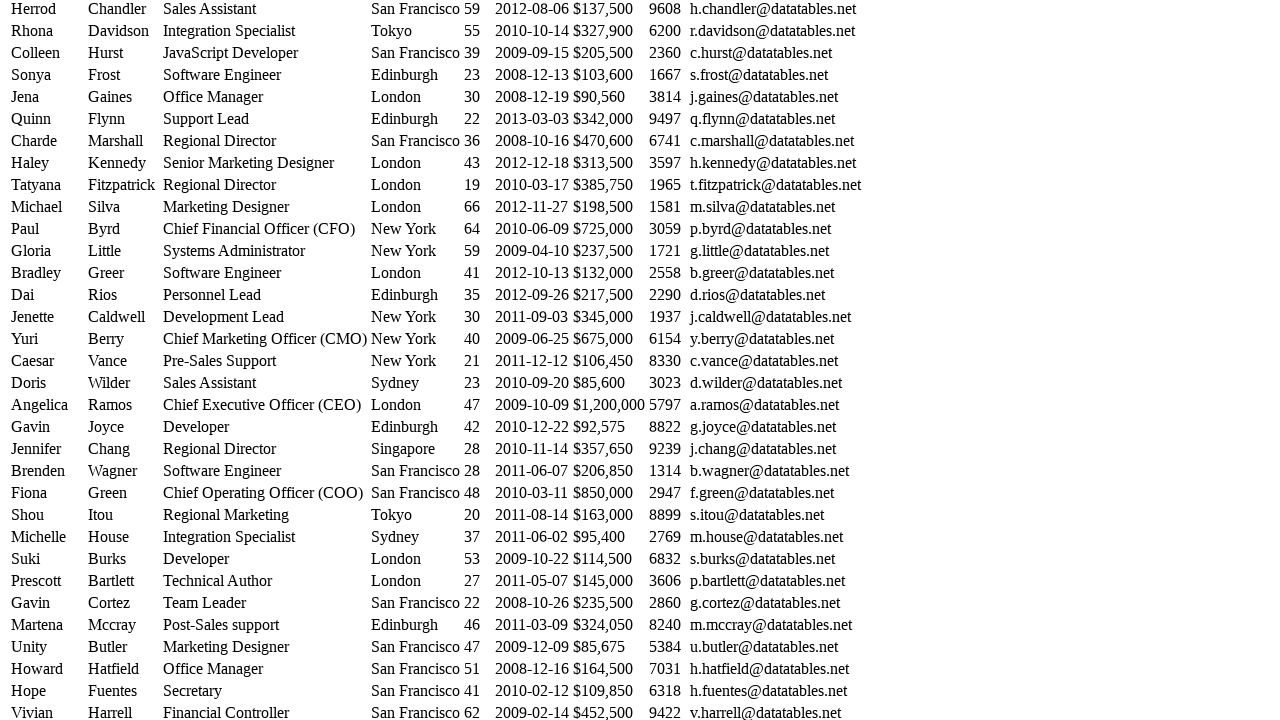

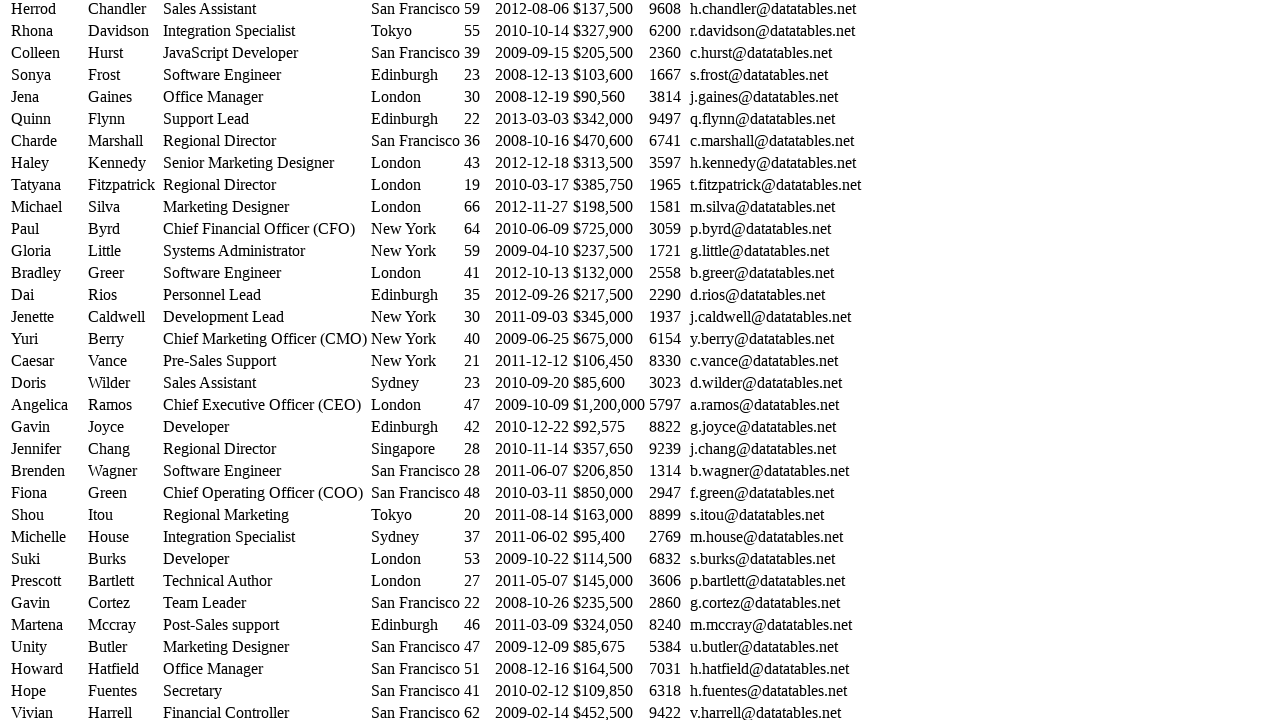